Tests registration form with invalid email format to verify email validation error messages

Starting URL: https://alada.vn/tai-khoan/dang-ky.html

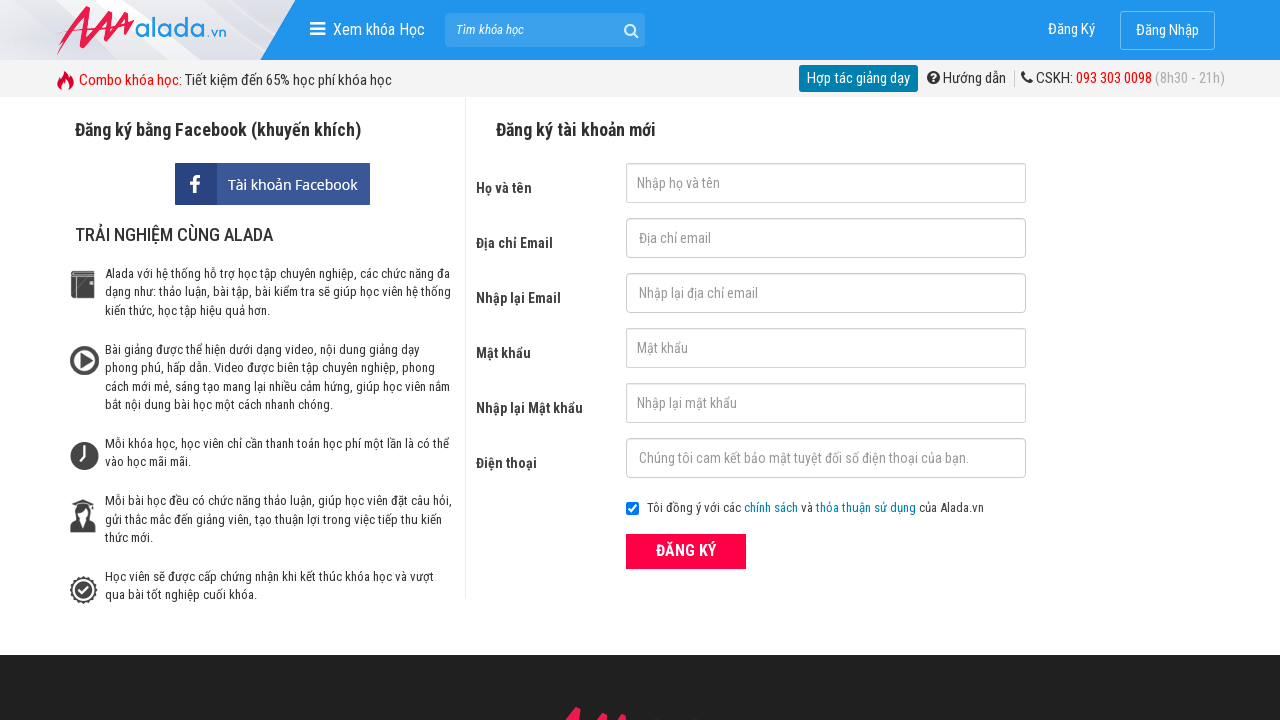

Filled first name field with 'thaotran@.com' on #txtFirstname
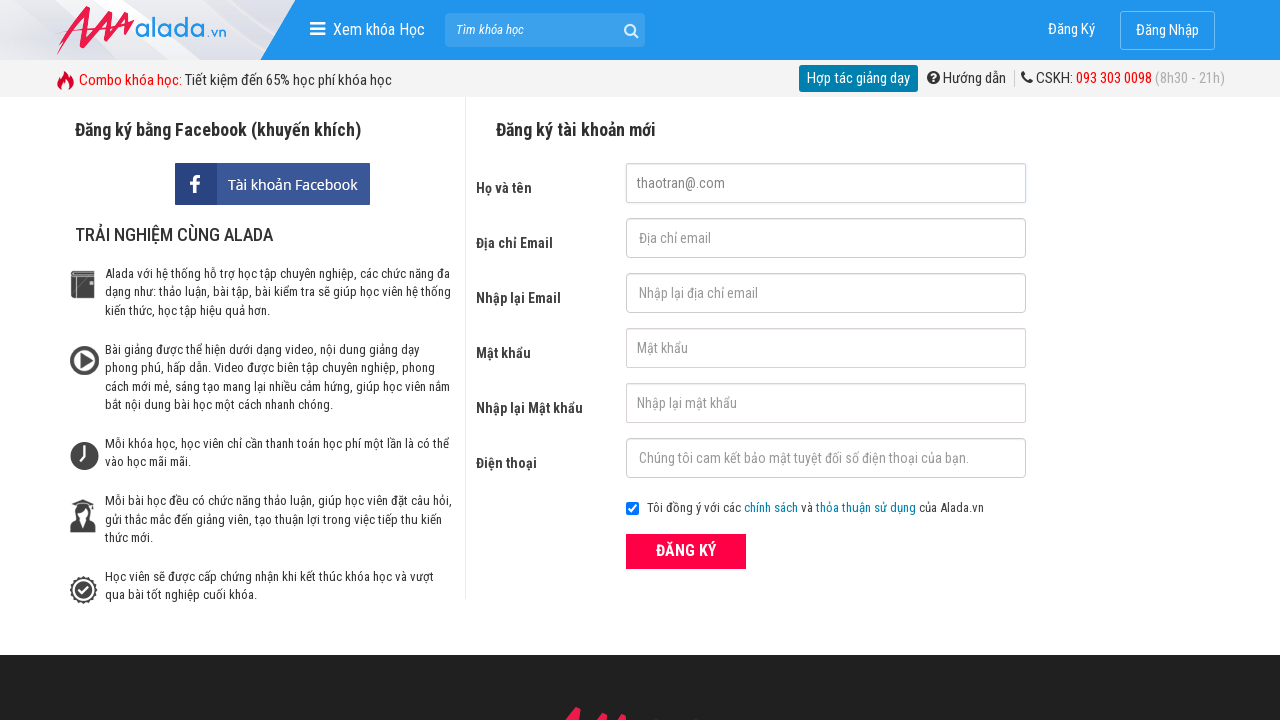

Filled email field with invalid email format 'thaotran@.com' on #txtEmail
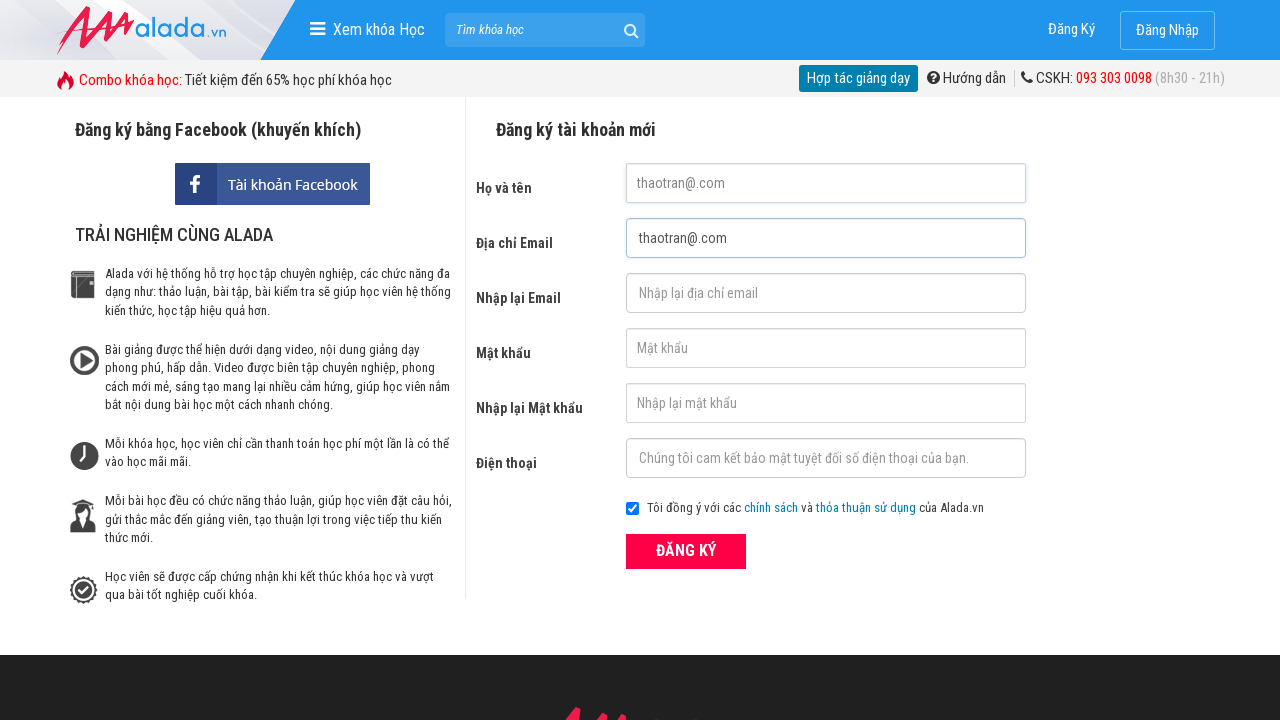

Filled confirm email field with 'thaotran@.com' on #txtCEmail
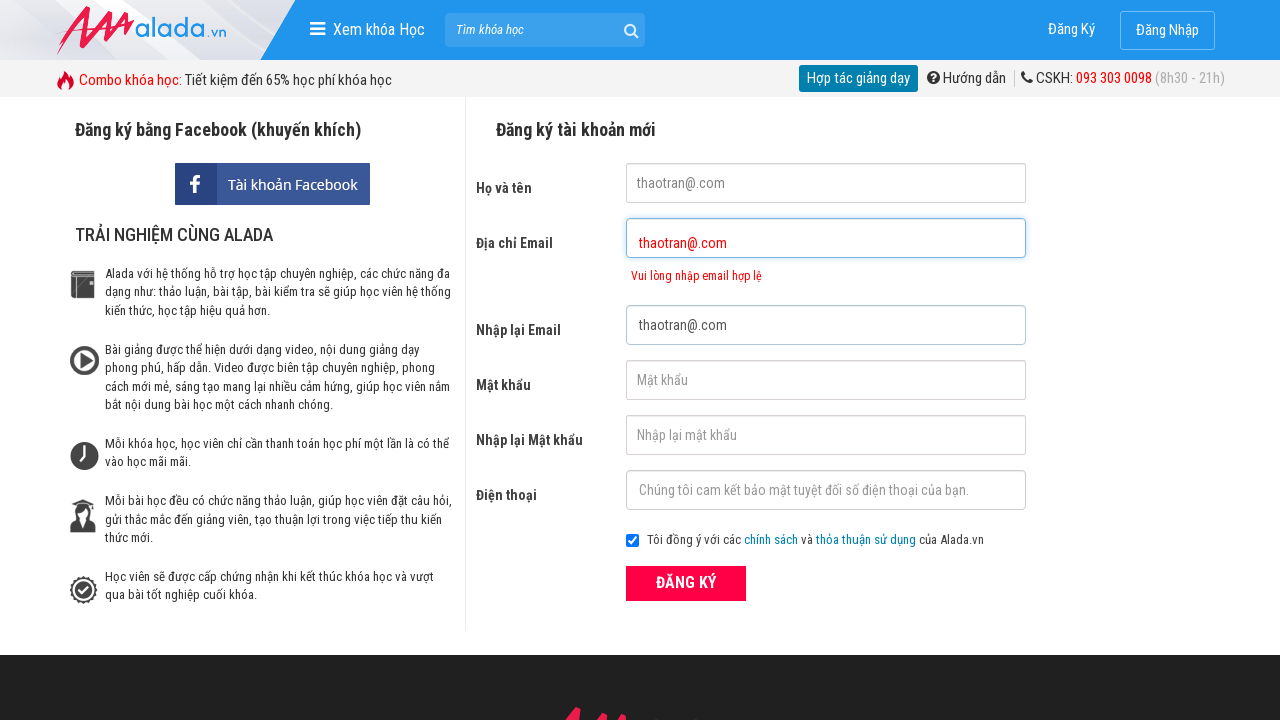

Filled password field with '010101' on #txtPassword
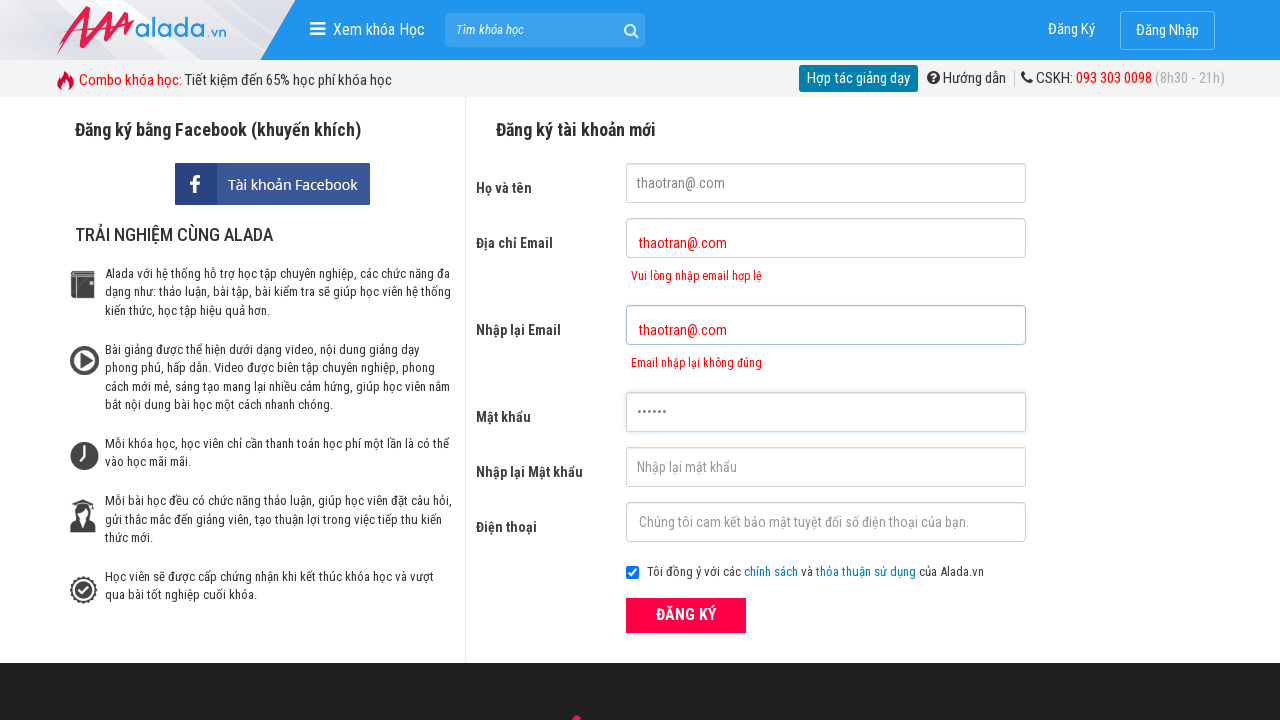

Filled confirm password field with '010101' on #txtCPassword
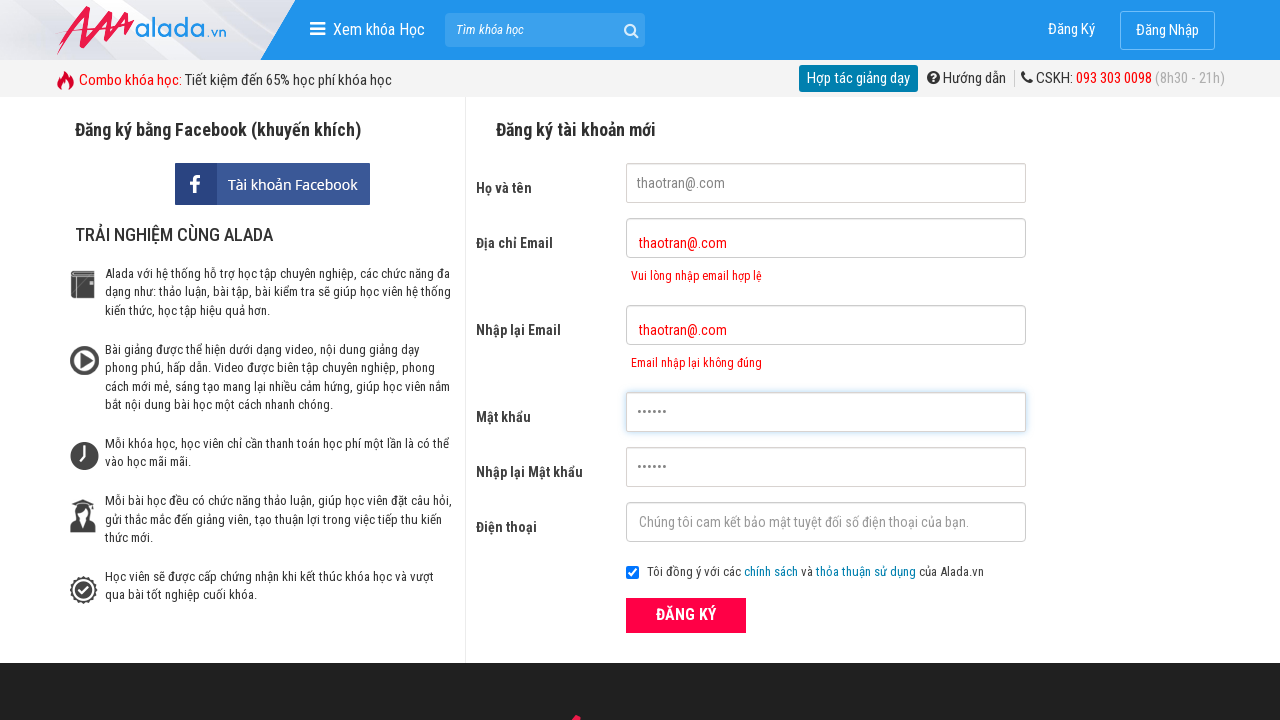

Filled phone number field with '0123456789' on #txtPhone
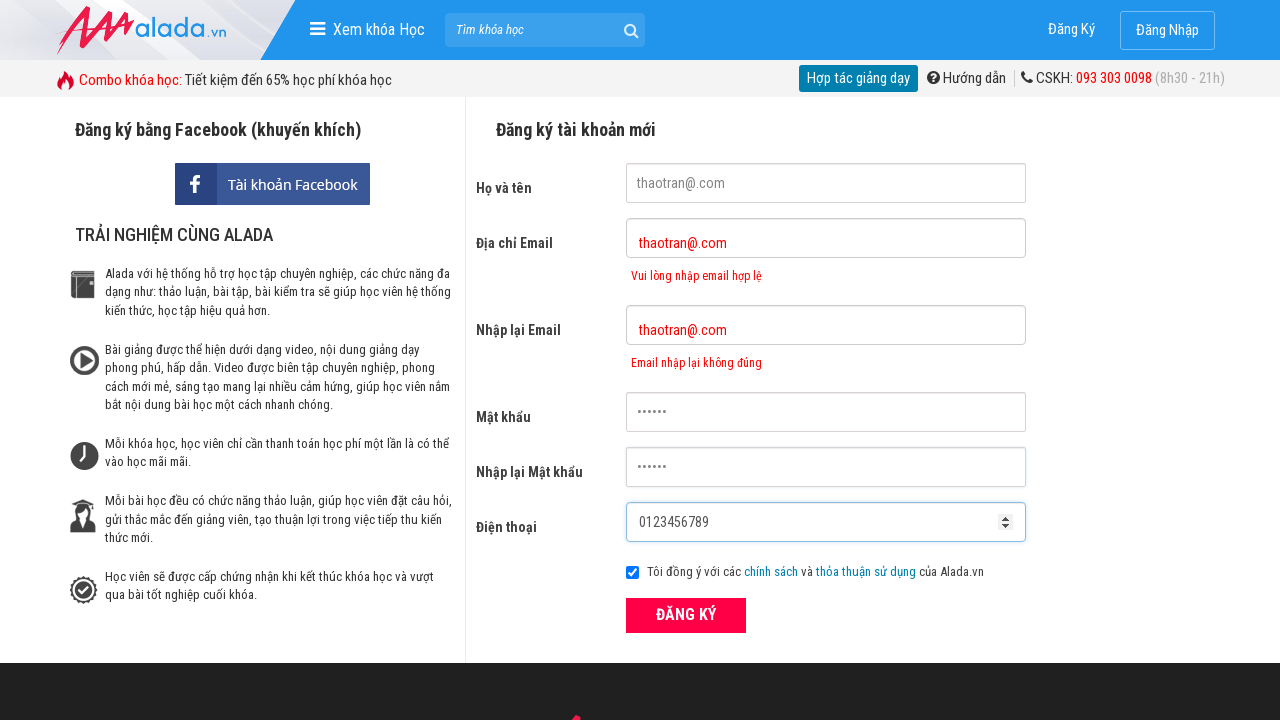

Clicked ĐĂNG KÝ (Register) button at (686, 615) on xpath=//form[@id='frmLogin']//button[text()='ĐĂNG KÝ']
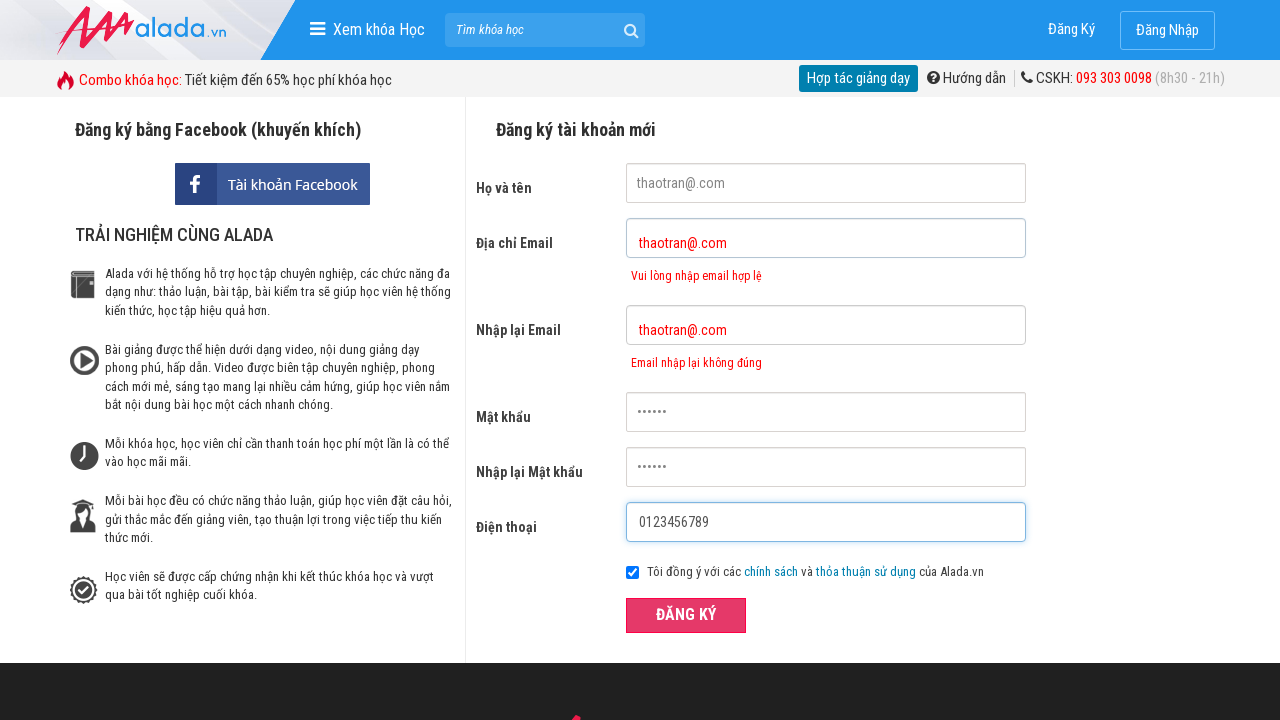

Email validation error message appeared
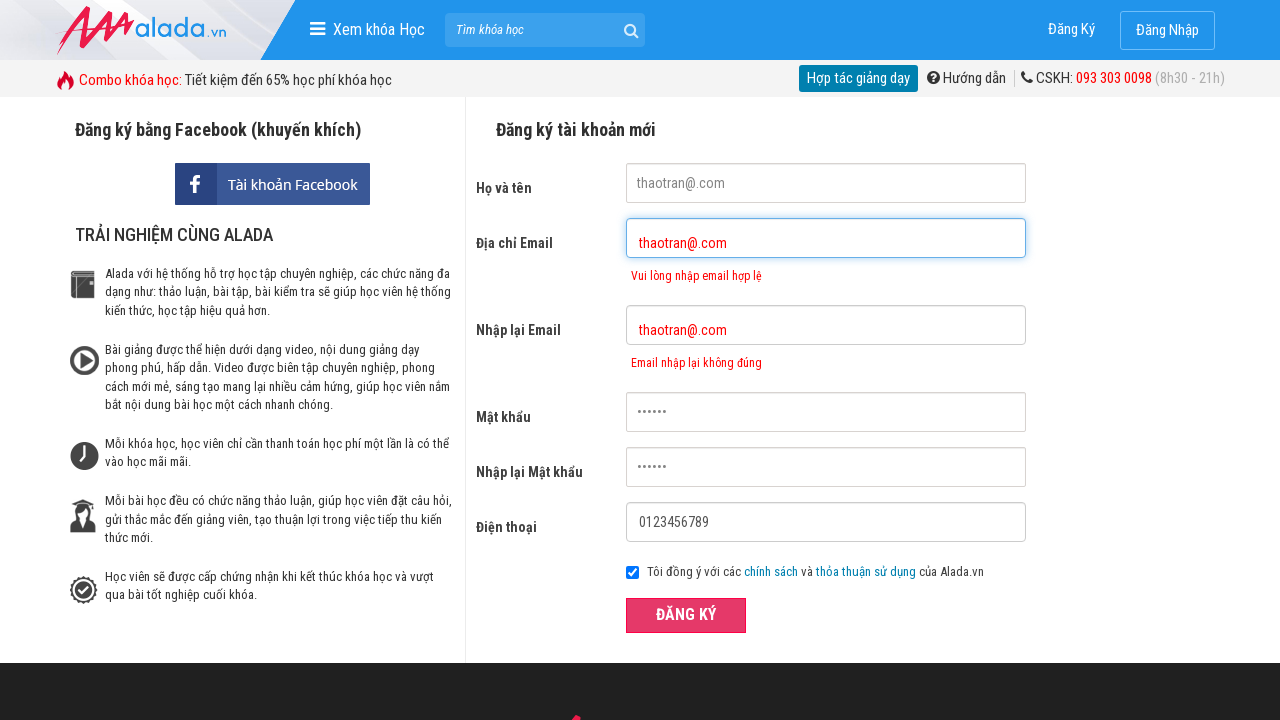

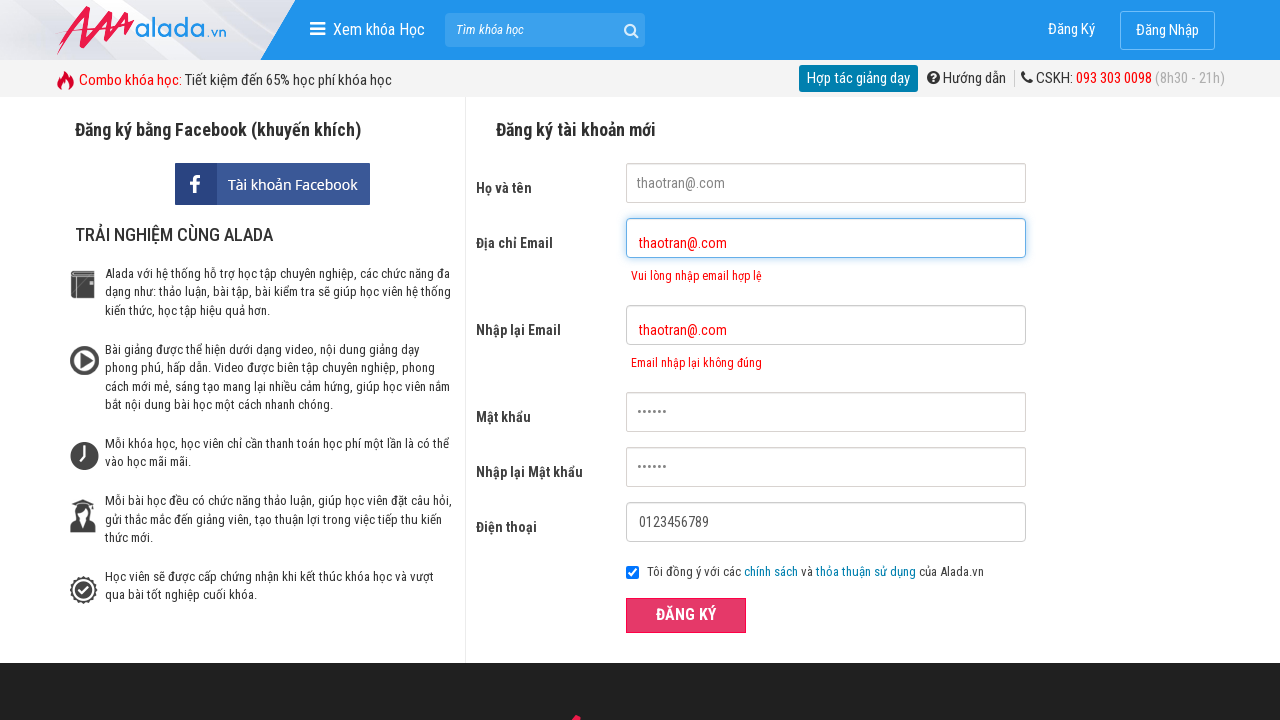